Tests selecting checkboxes for specific products by name (Samsung Galaxy M31, HP LP3065, MacBook) across multiple pagination pages in a web table.

Starting URL: https://testautomationpractice.blogspot.com/

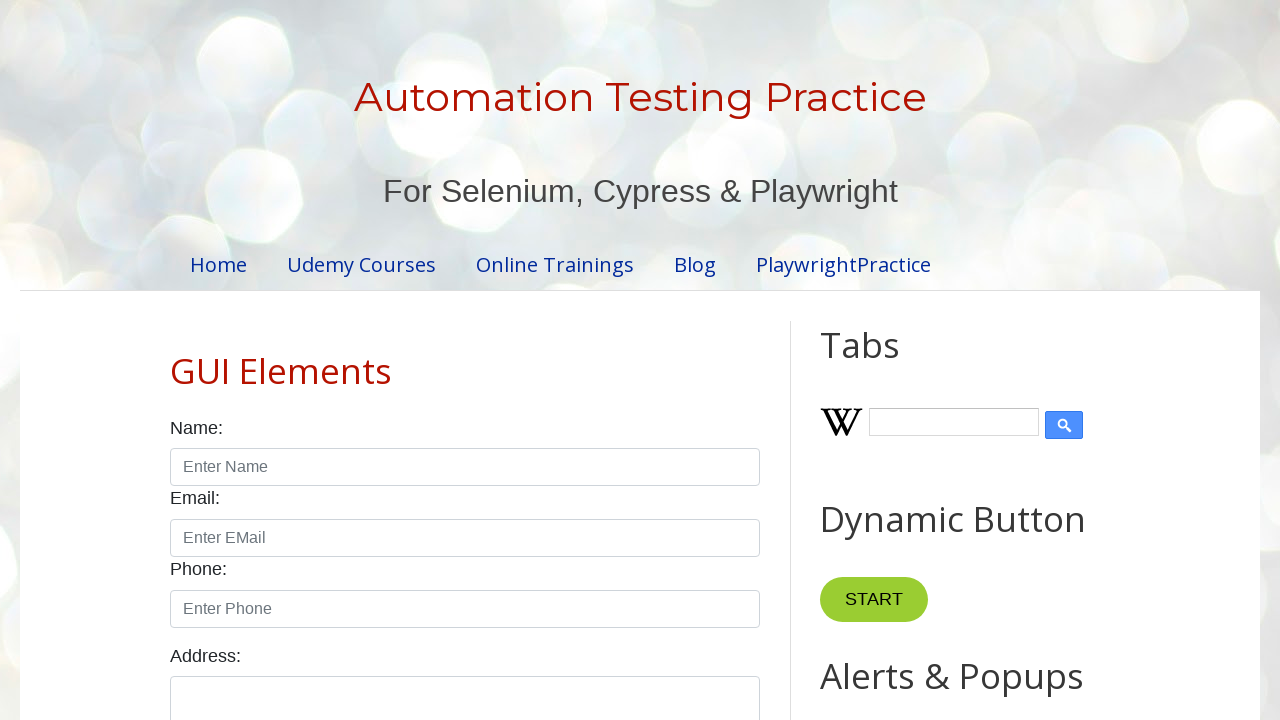

Waited for product table to load
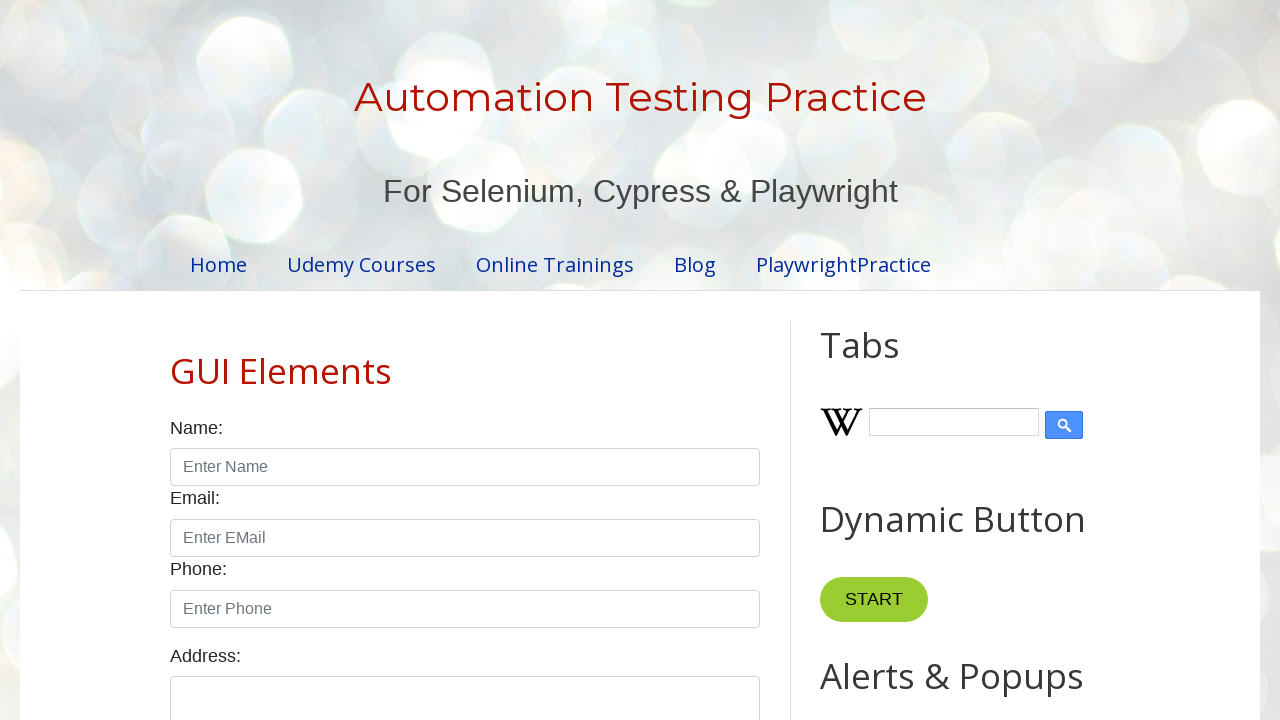

Retrieved pagination information: 4 pages found
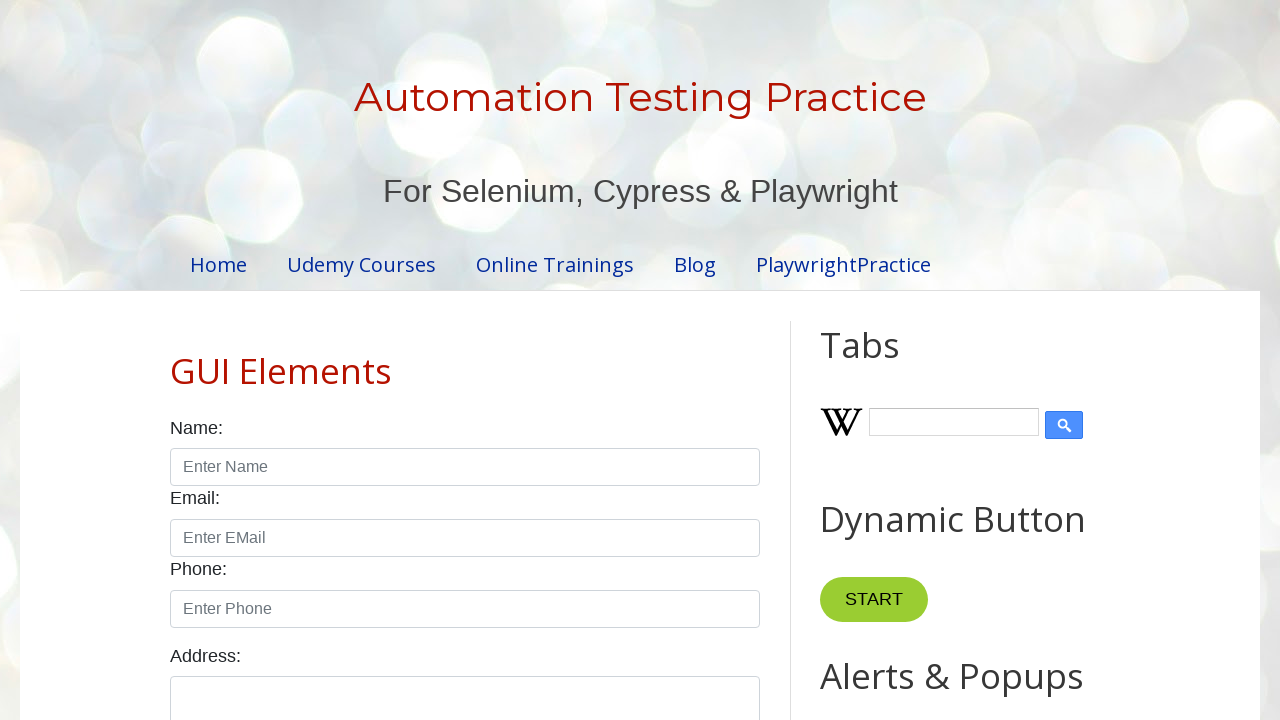

Found 5 product rows on page 1
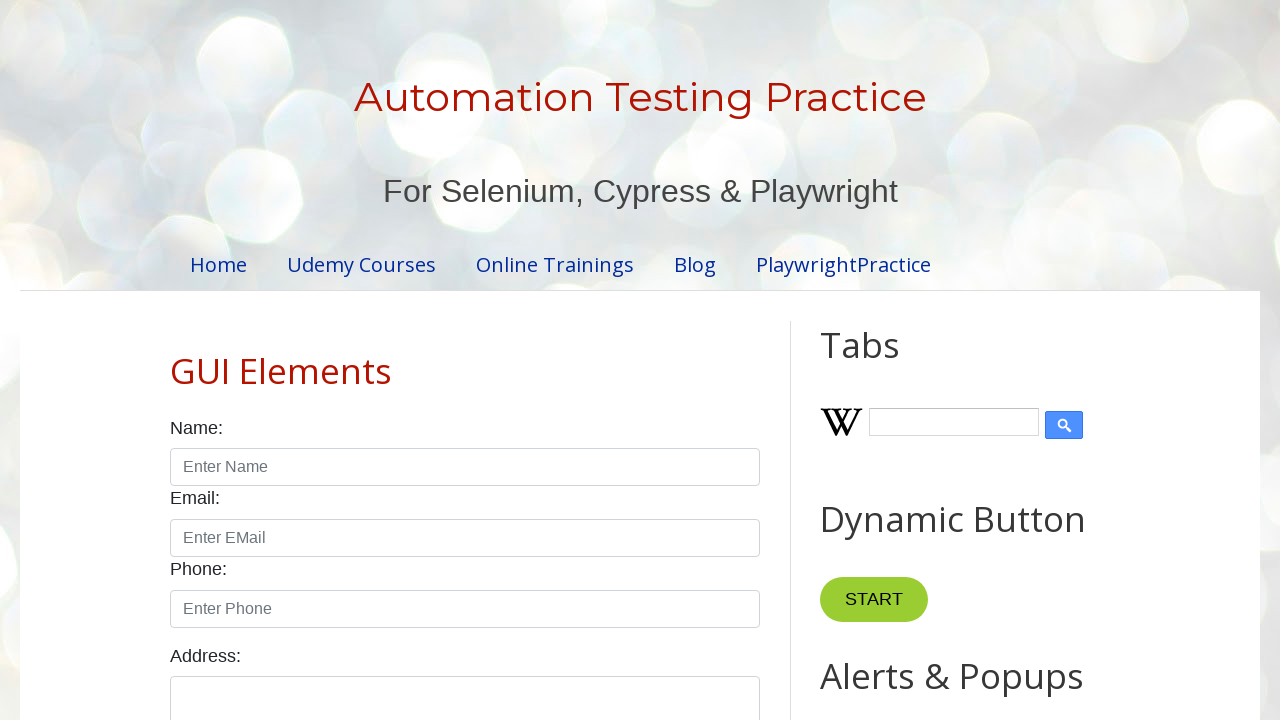

Completed processing all products on page 1
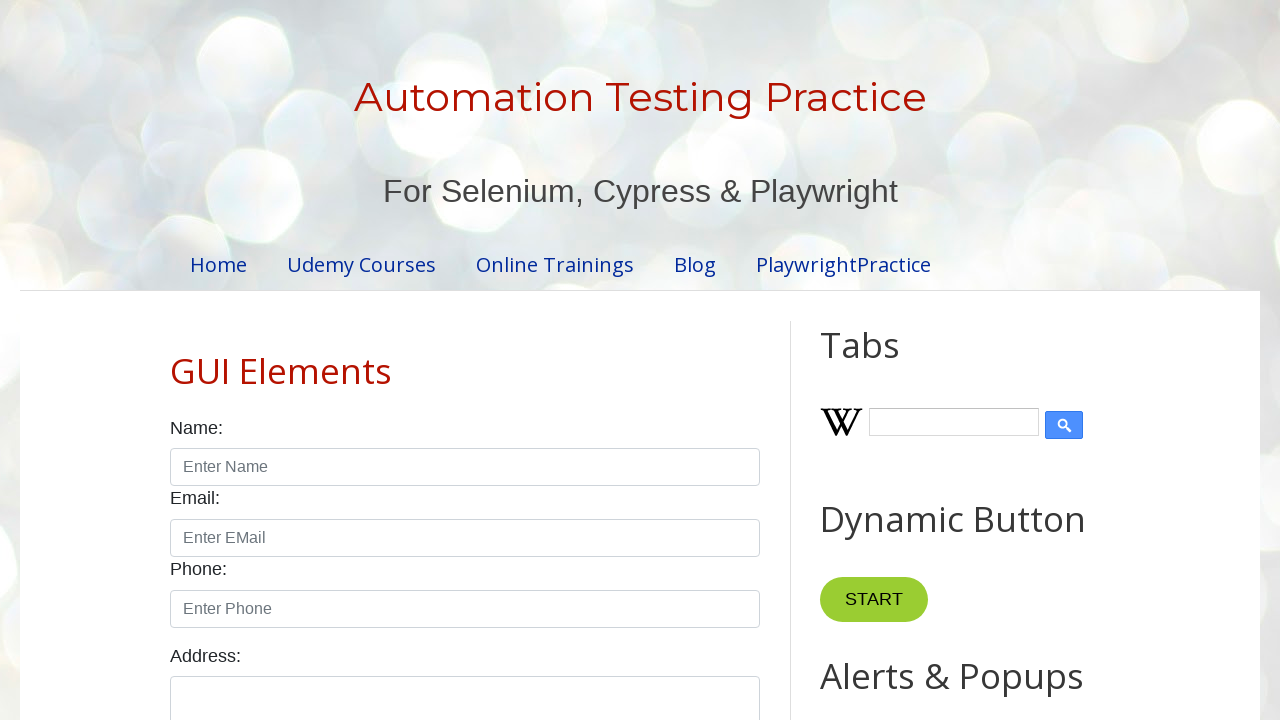

Clicked pagination link to navigate to page 2 at (456, 361) on .pagination li a >> nth=1
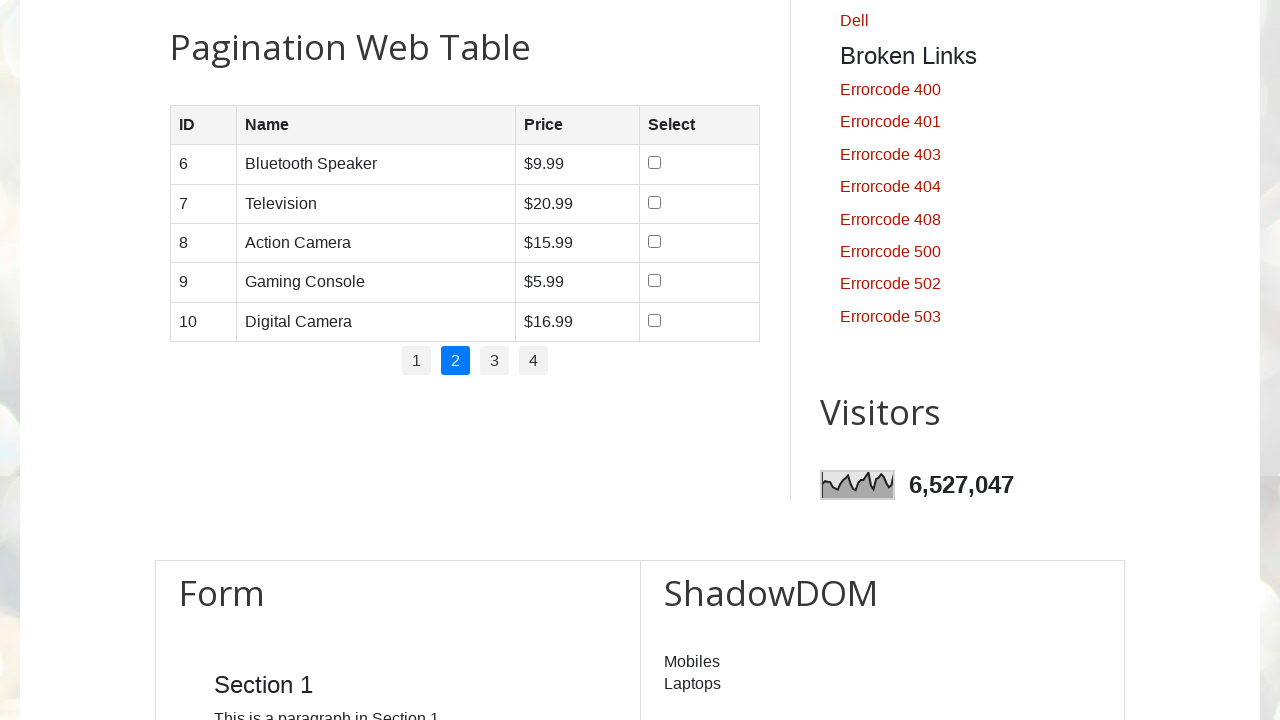

Waited for page 2 to load
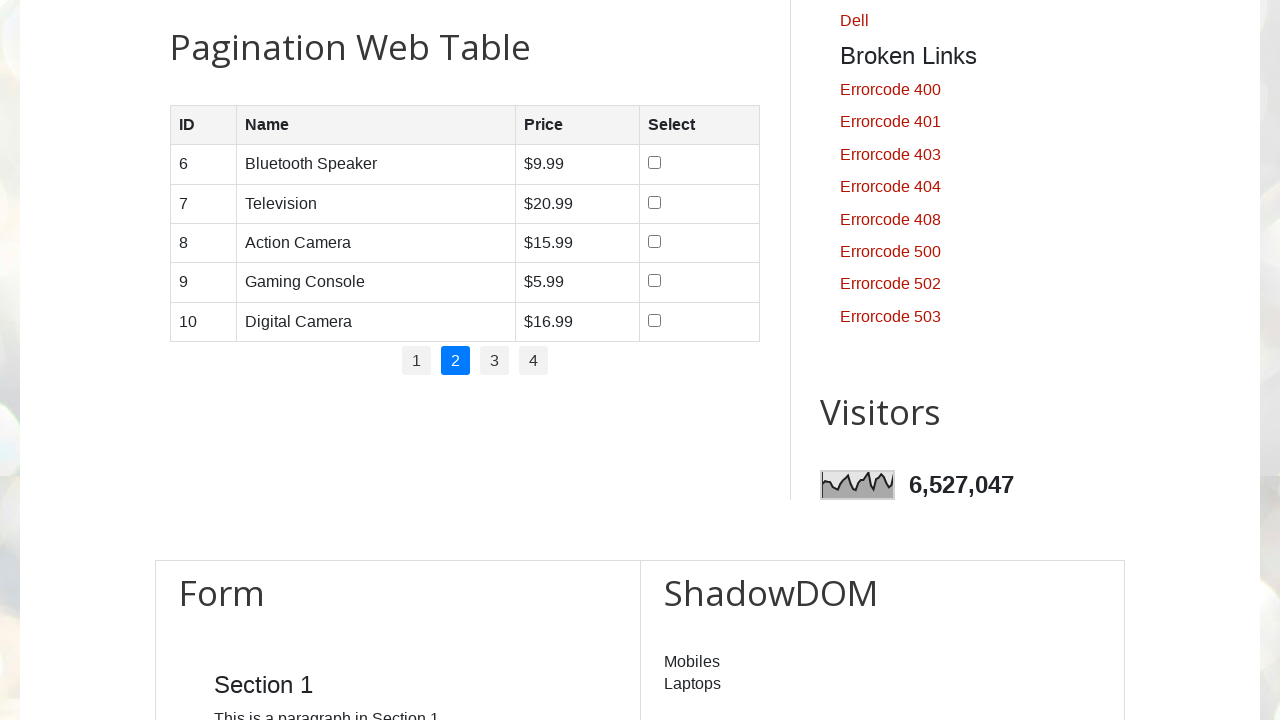

Found 5 product rows on page 2
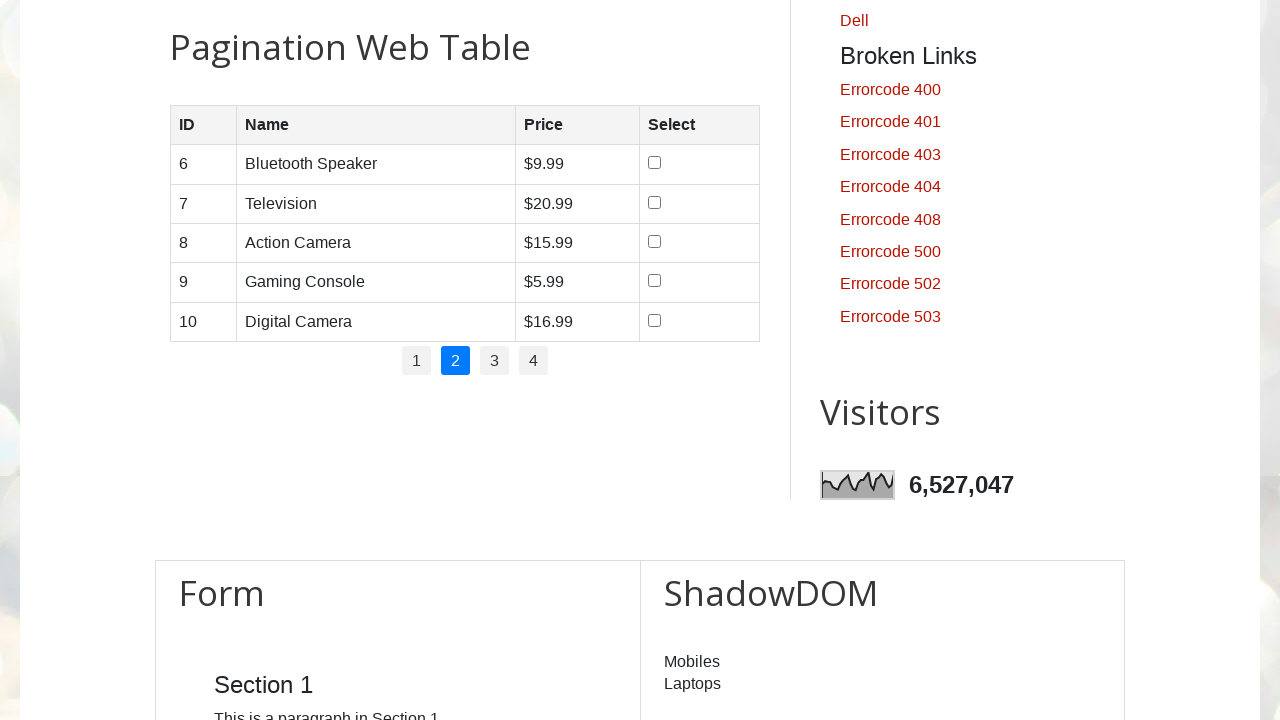

Completed processing all products on page 2
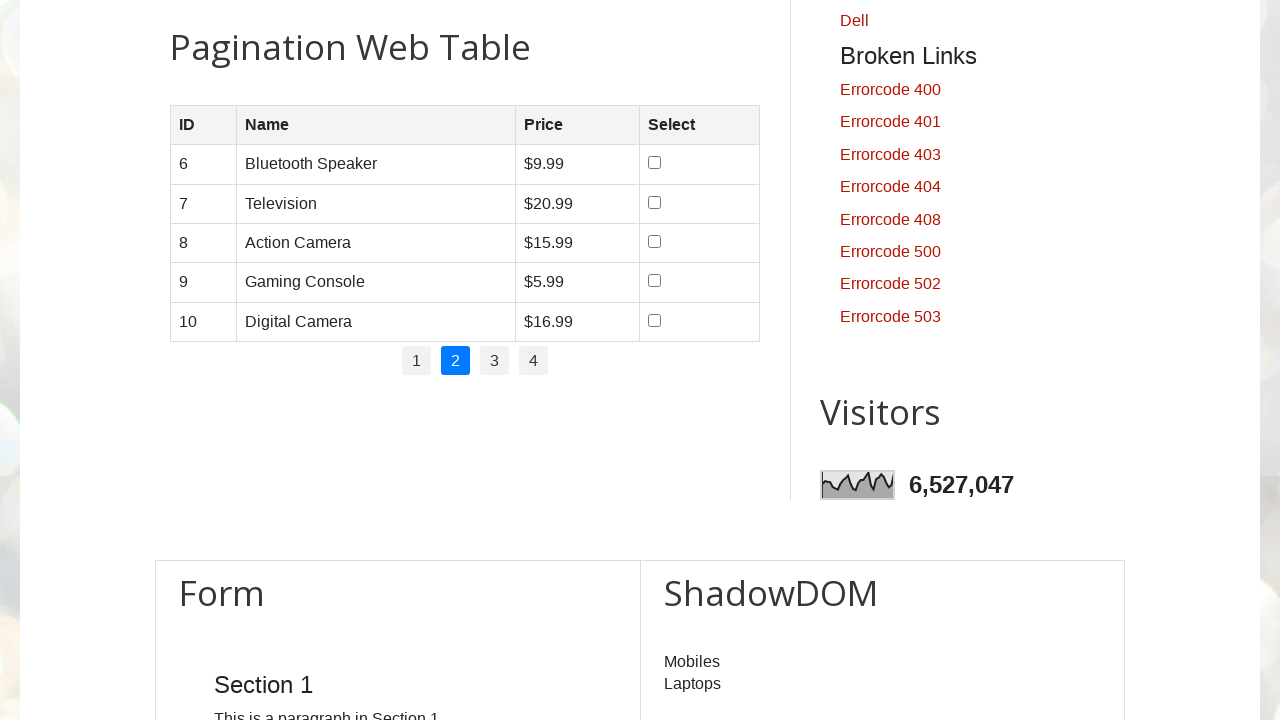

Clicked pagination link to navigate to page 3 at (494, 361) on .pagination li a >> nth=2
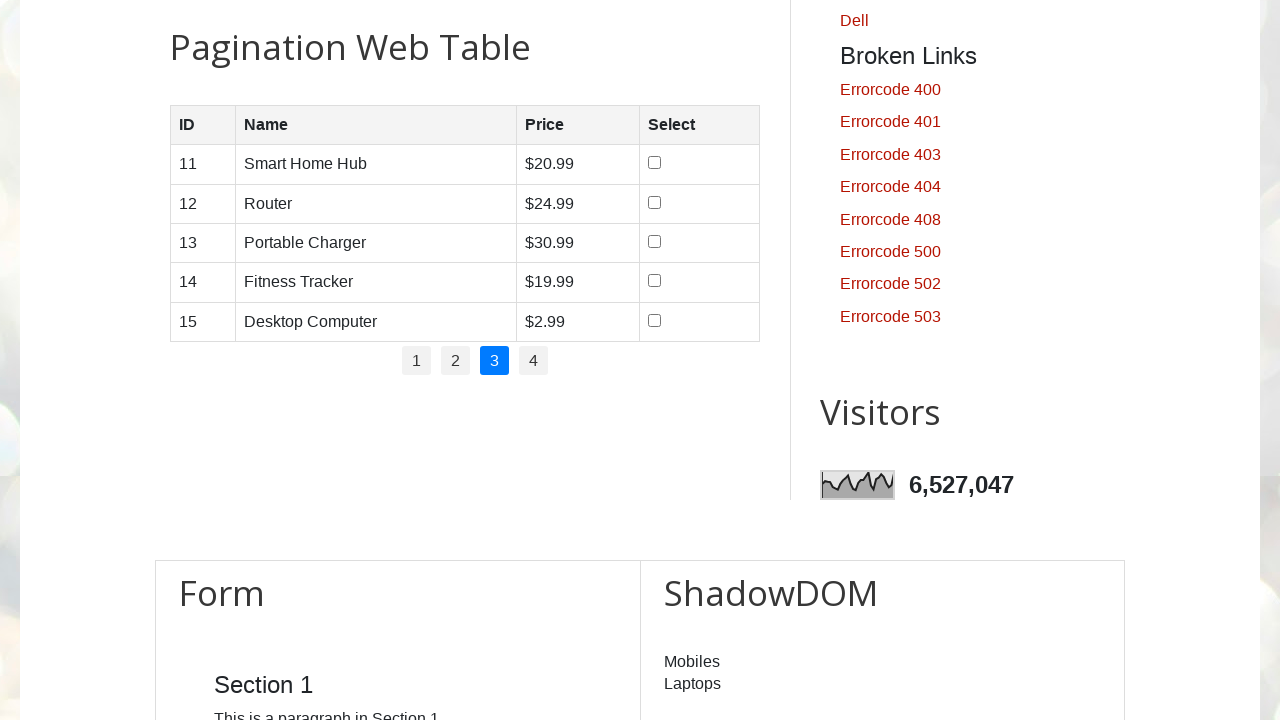

Waited for page 3 to load
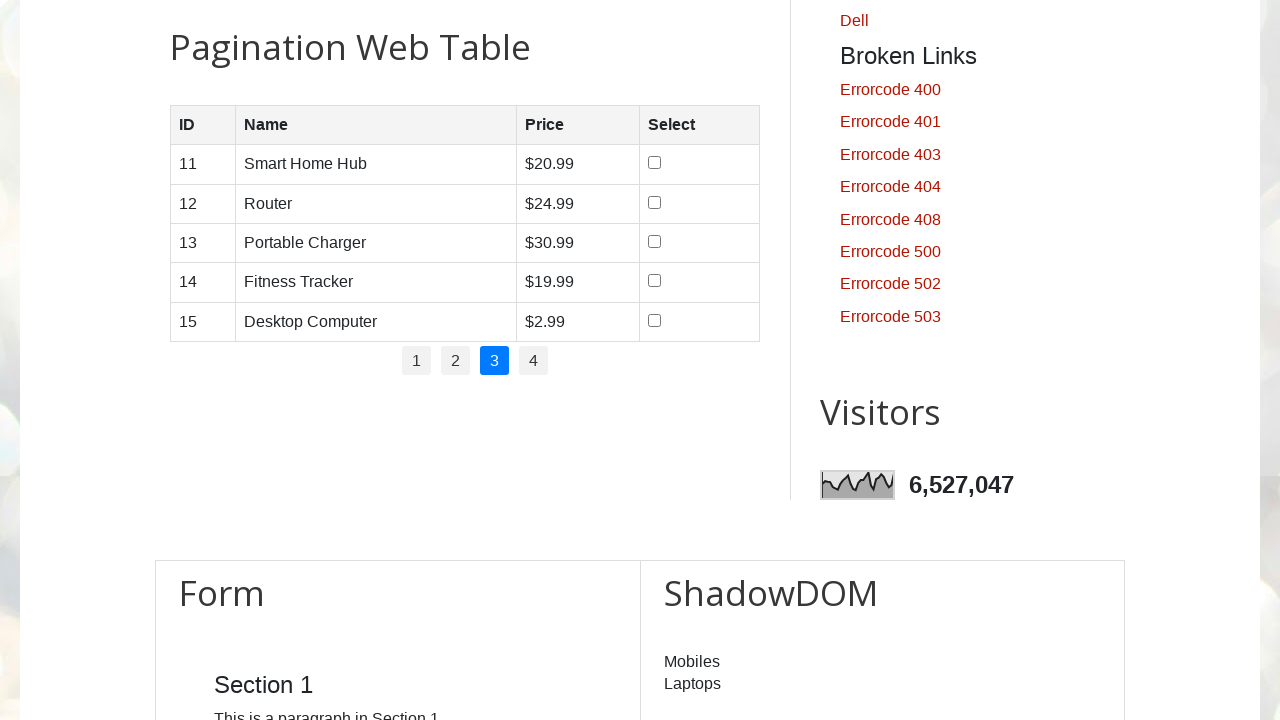

Found 5 product rows on page 3
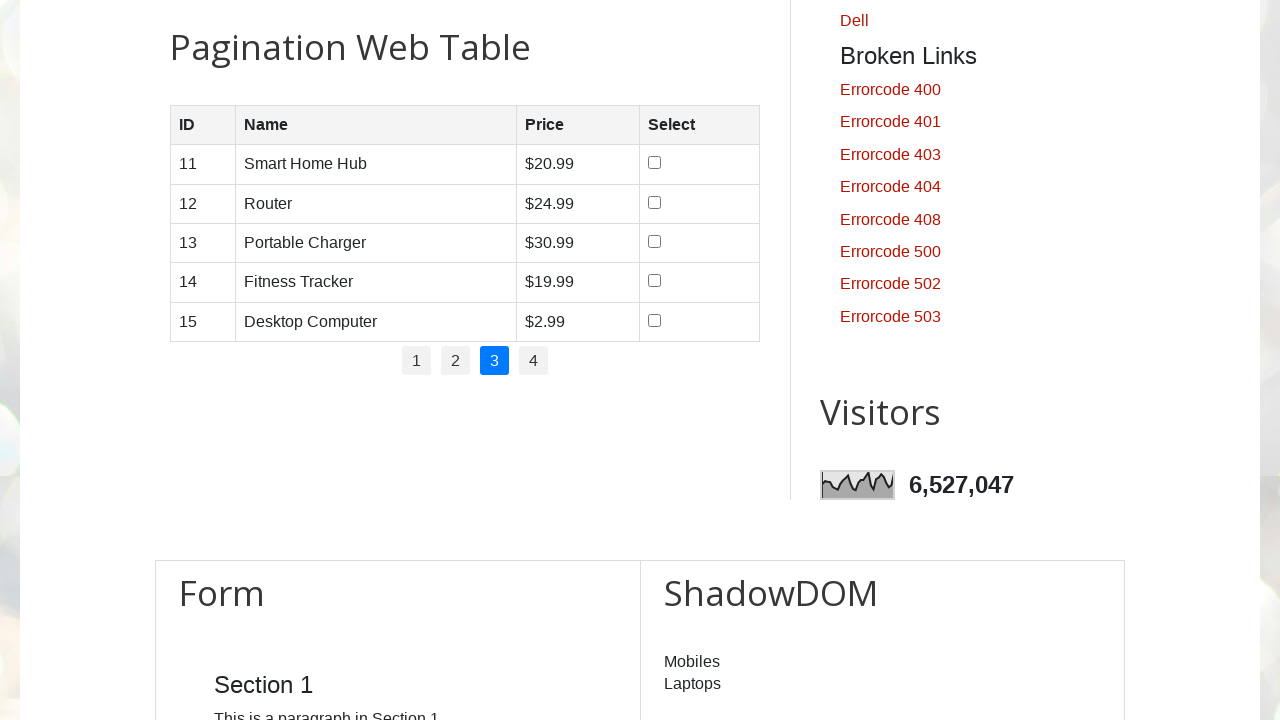

Completed processing all products on page 3
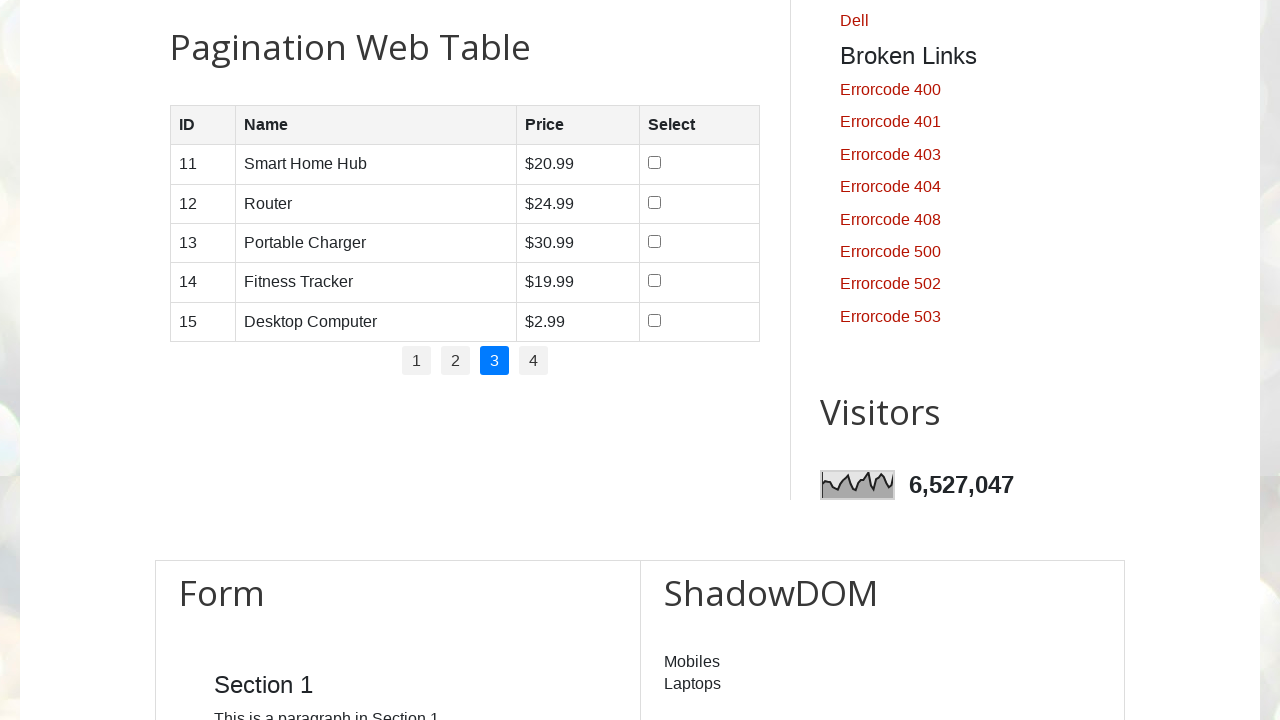

Clicked pagination link to navigate to page 4 at (534, 361) on .pagination li a >> nth=3
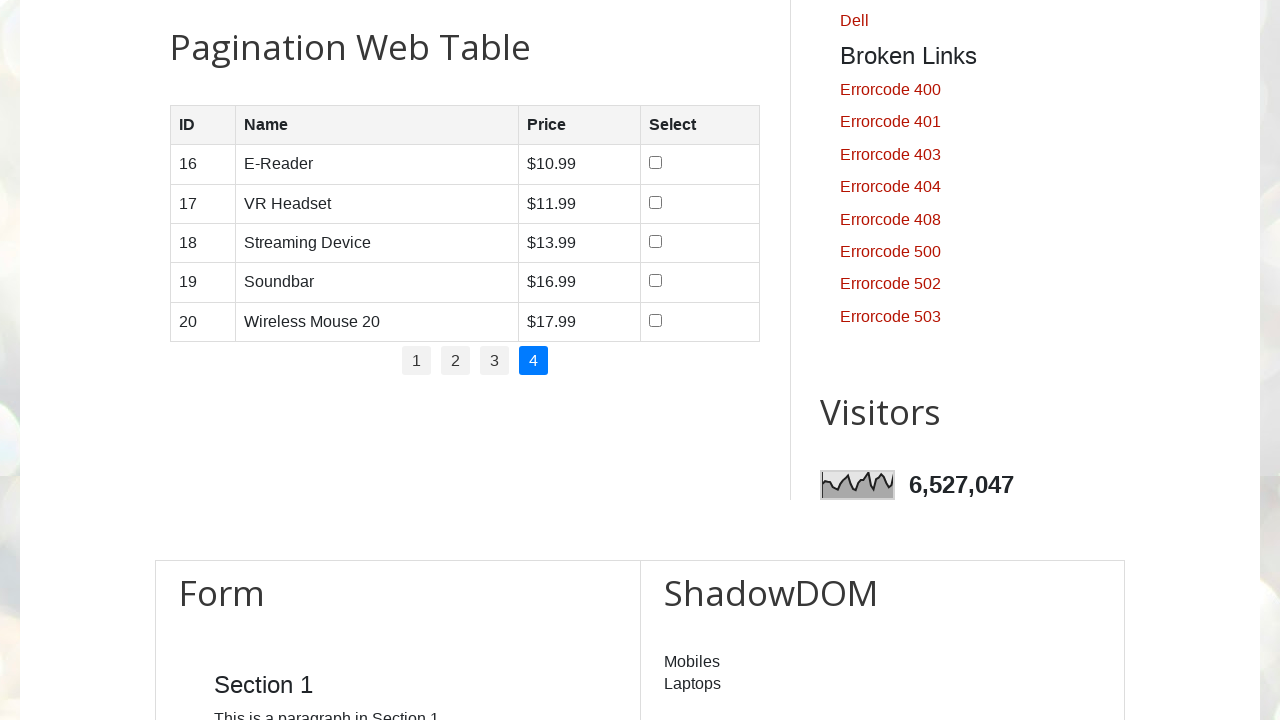

Waited for page 4 to load
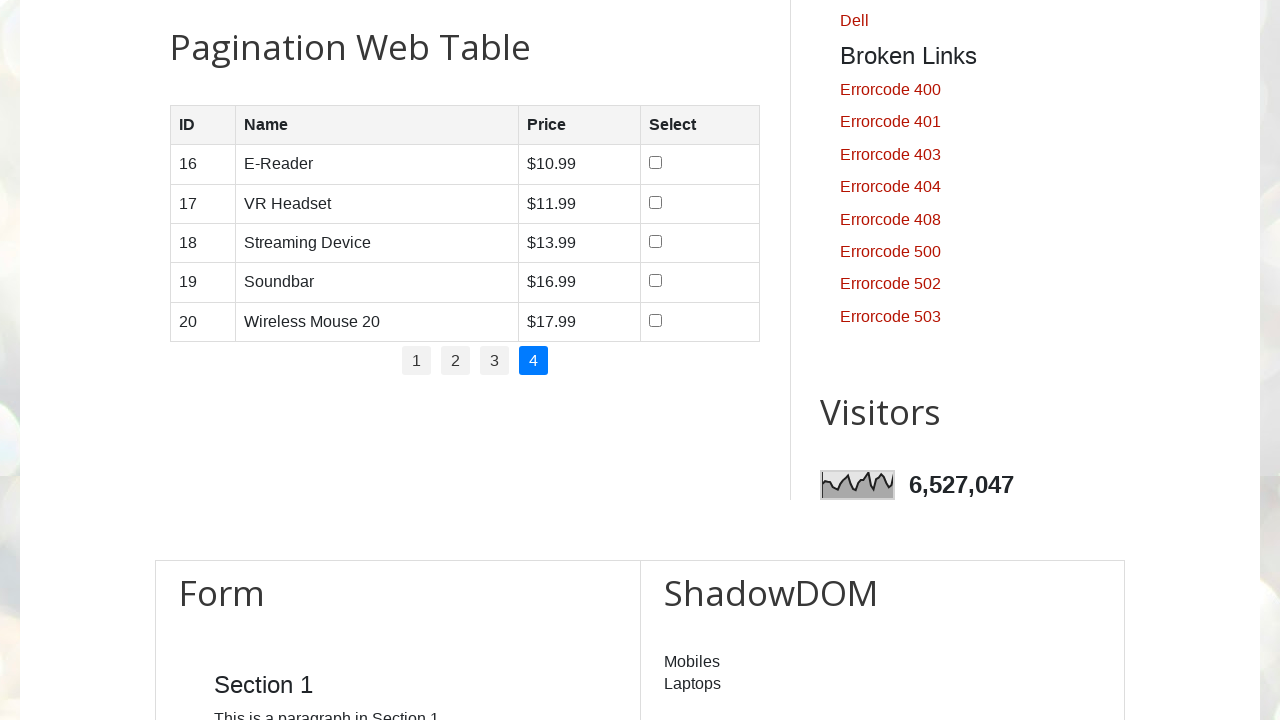

Found 5 product rows on page 4
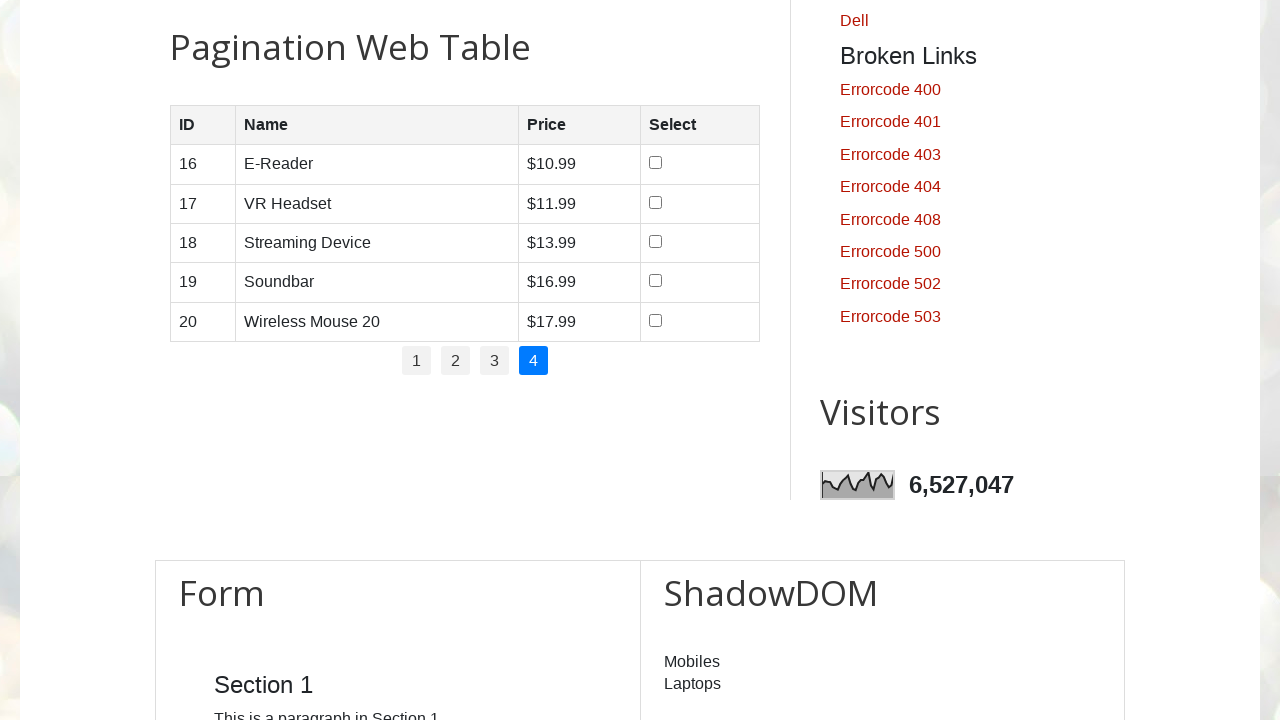

Completed processing all products on page 4
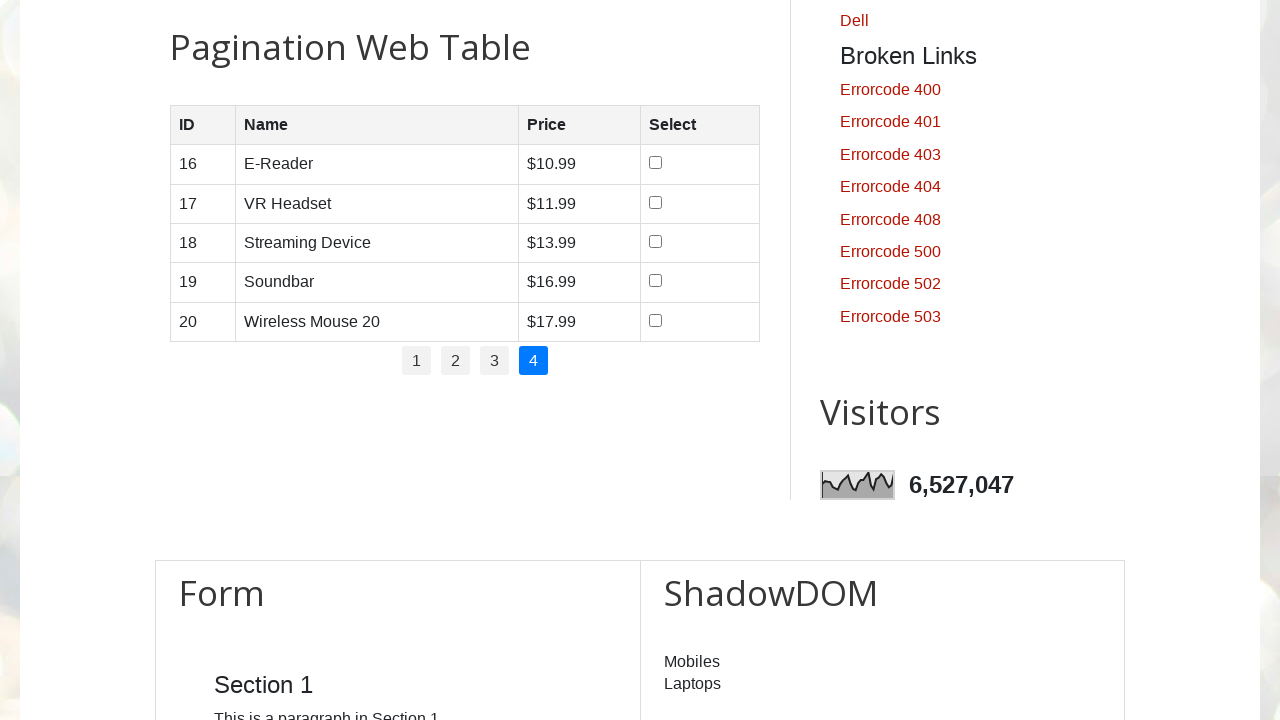

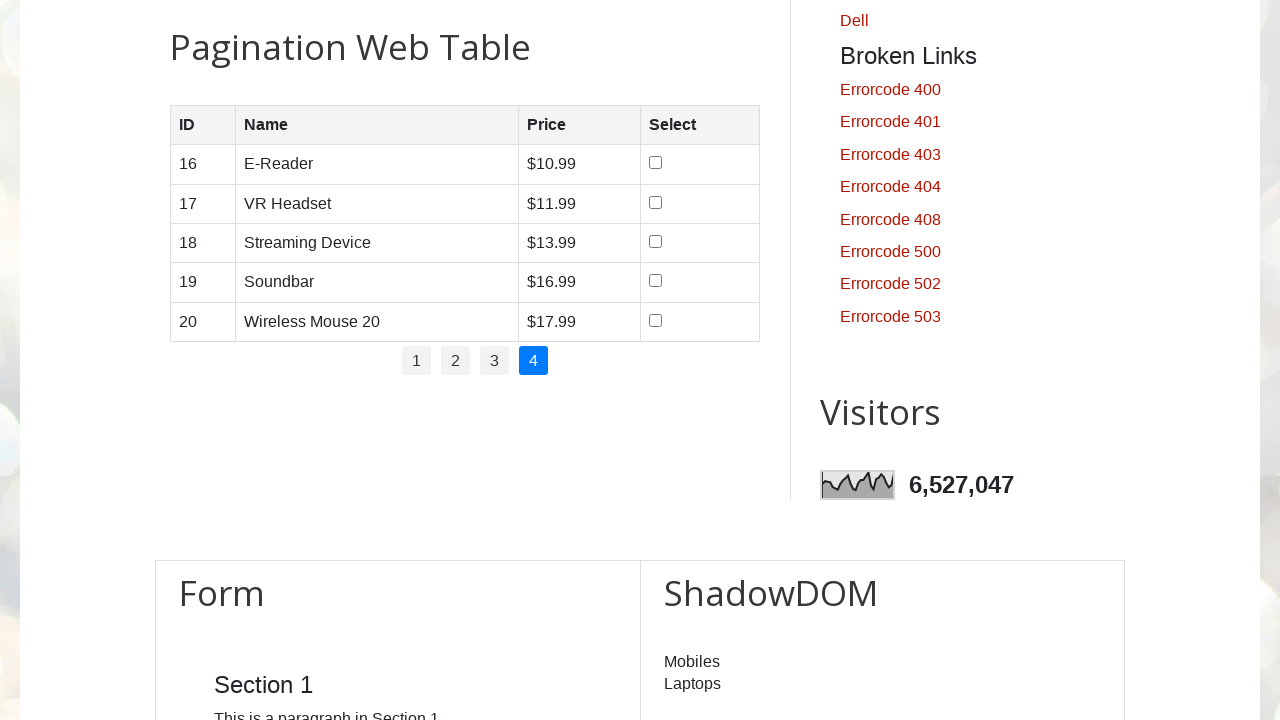